Tests the search functionality on Advantage Shopping Online by clicking the search lens, entering a search query, and verifying results appear

Starting URL: https://advantageonlineshopping.com/#/

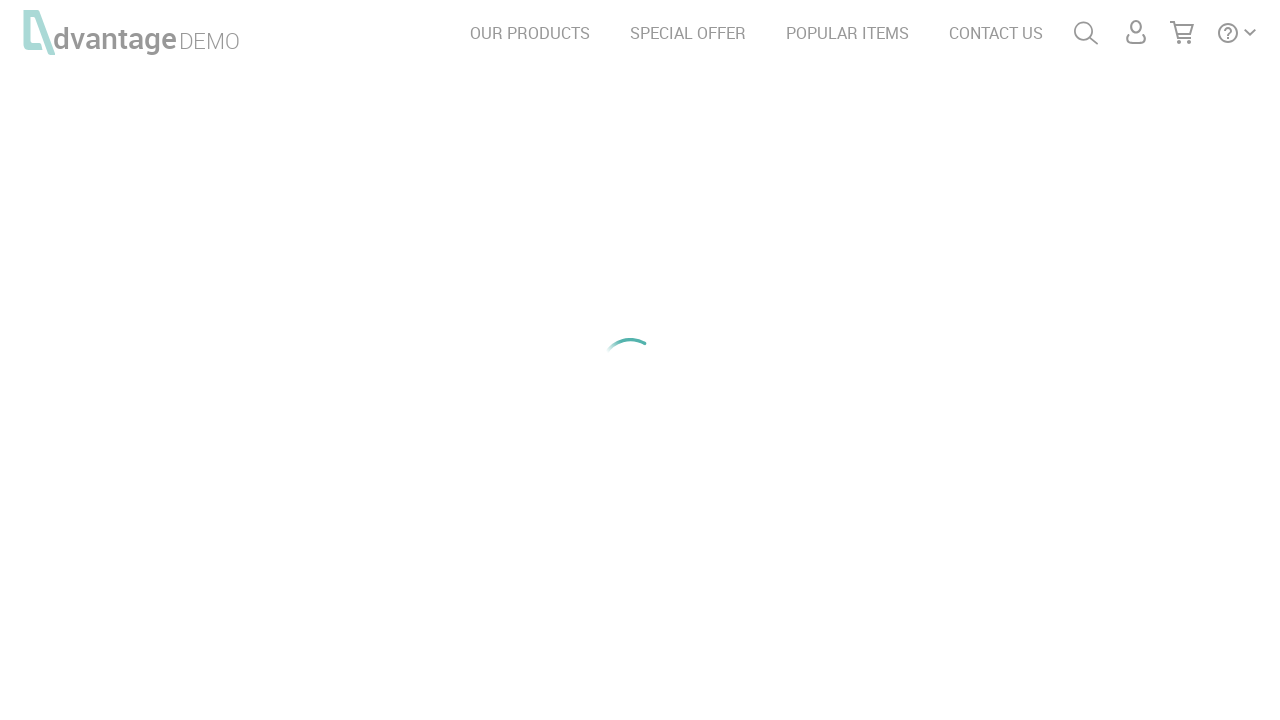

Clicked search lens icon to open search box at (1086, 33) on [id='menuSearch']
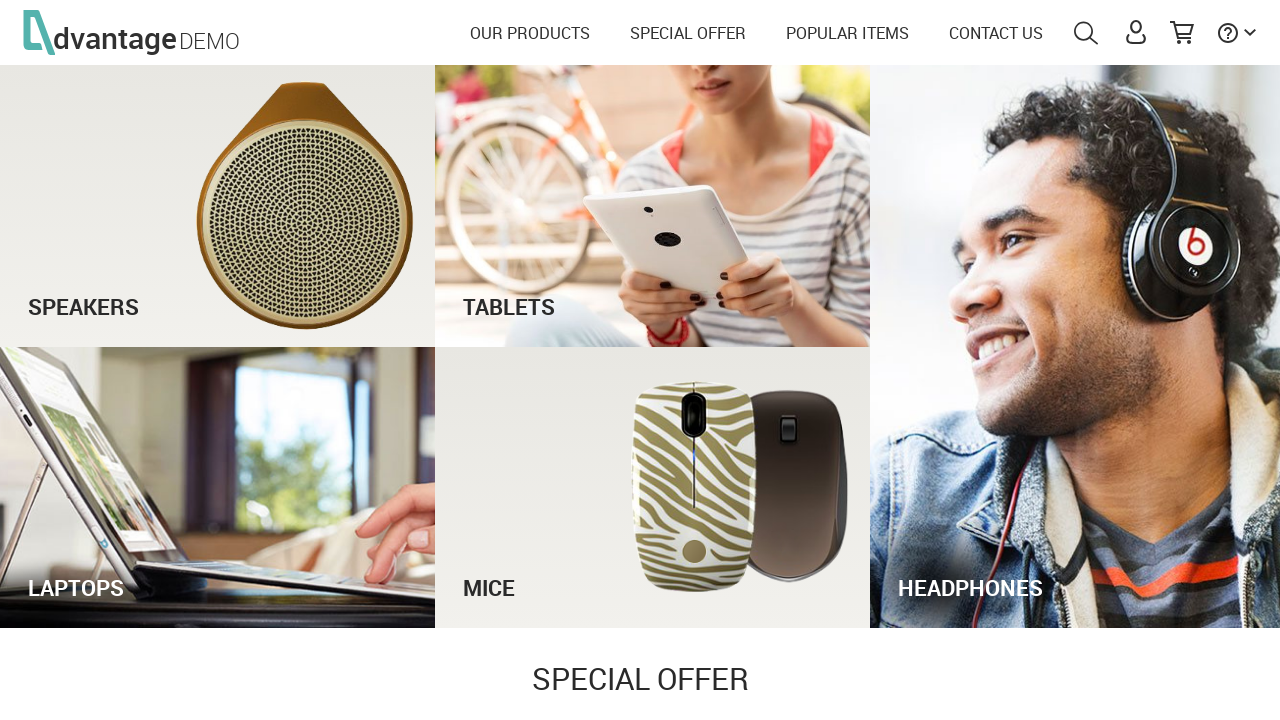

Search input field became visible
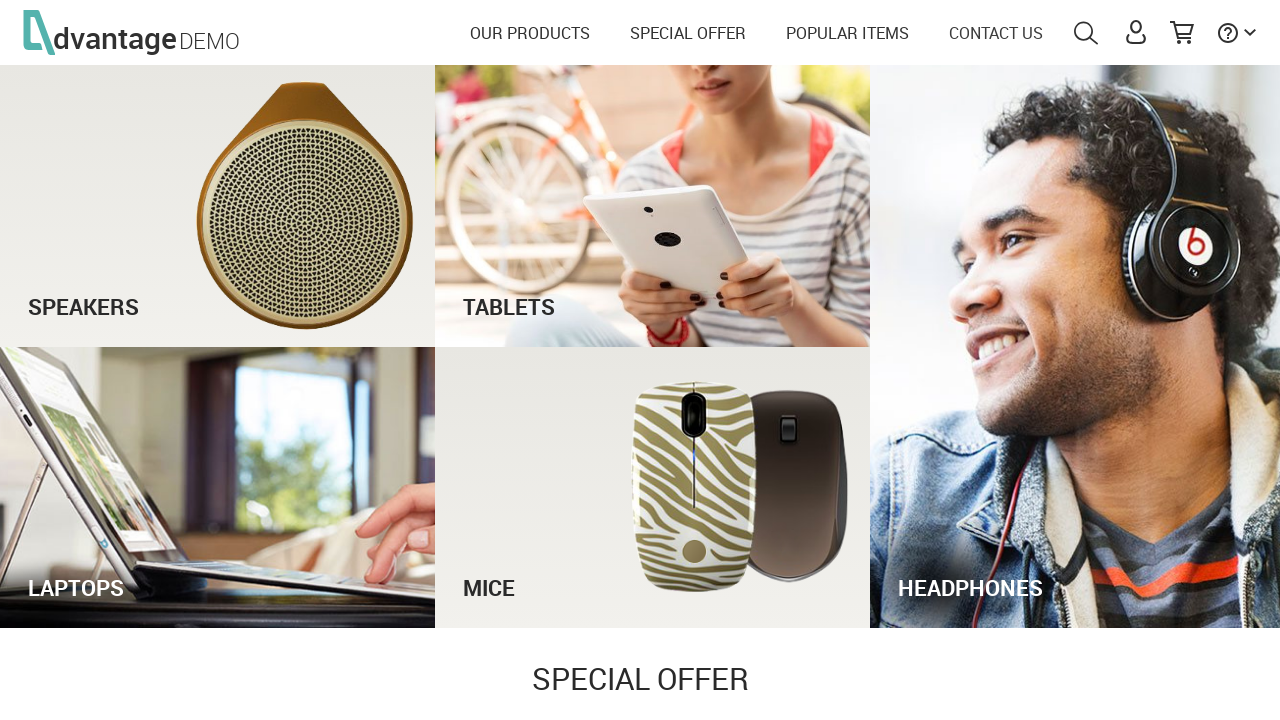

Entered 'mouse' into search field on input#autoComplete
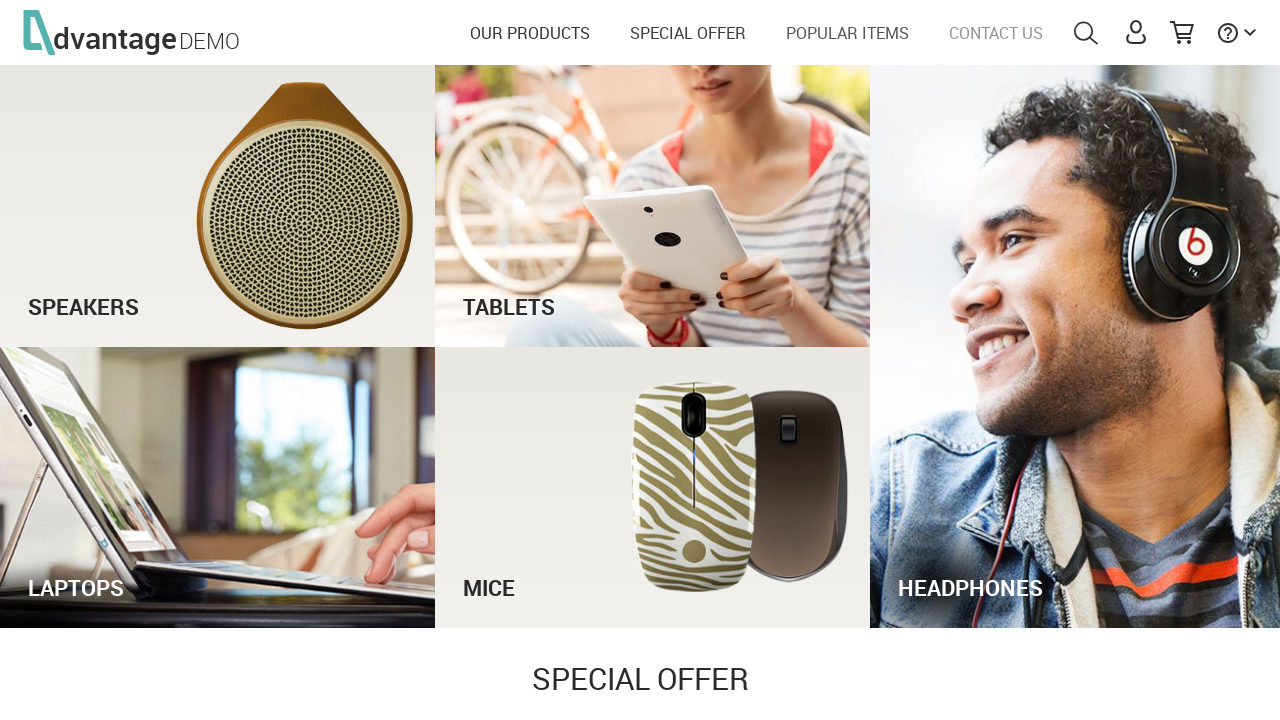

Pressed Enter to submit search query on input#autoComplete
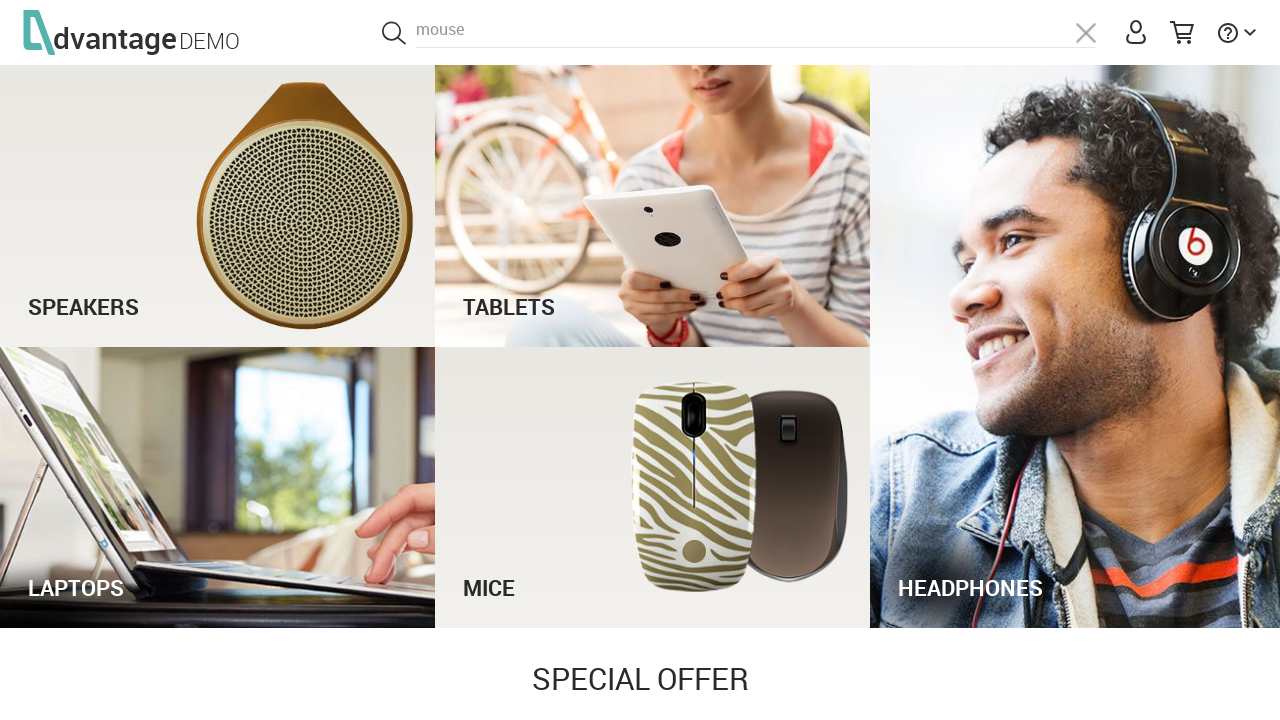

Search results loaded with product listings displayed
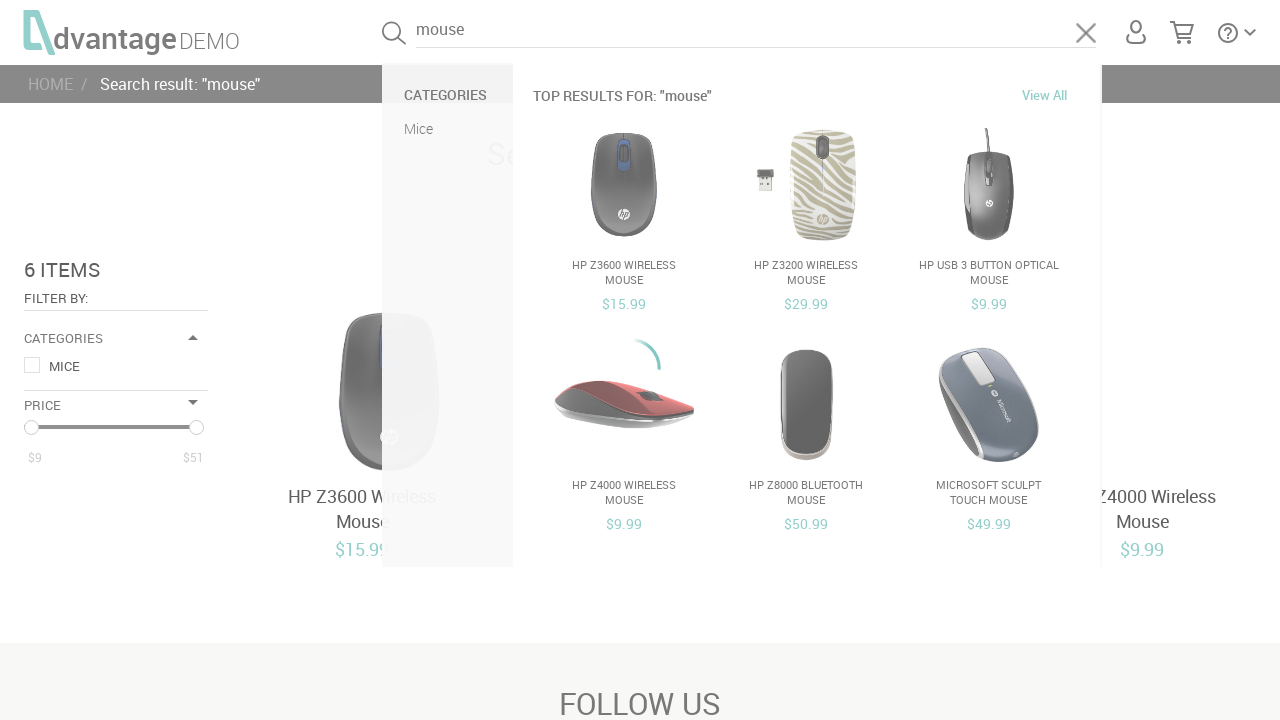

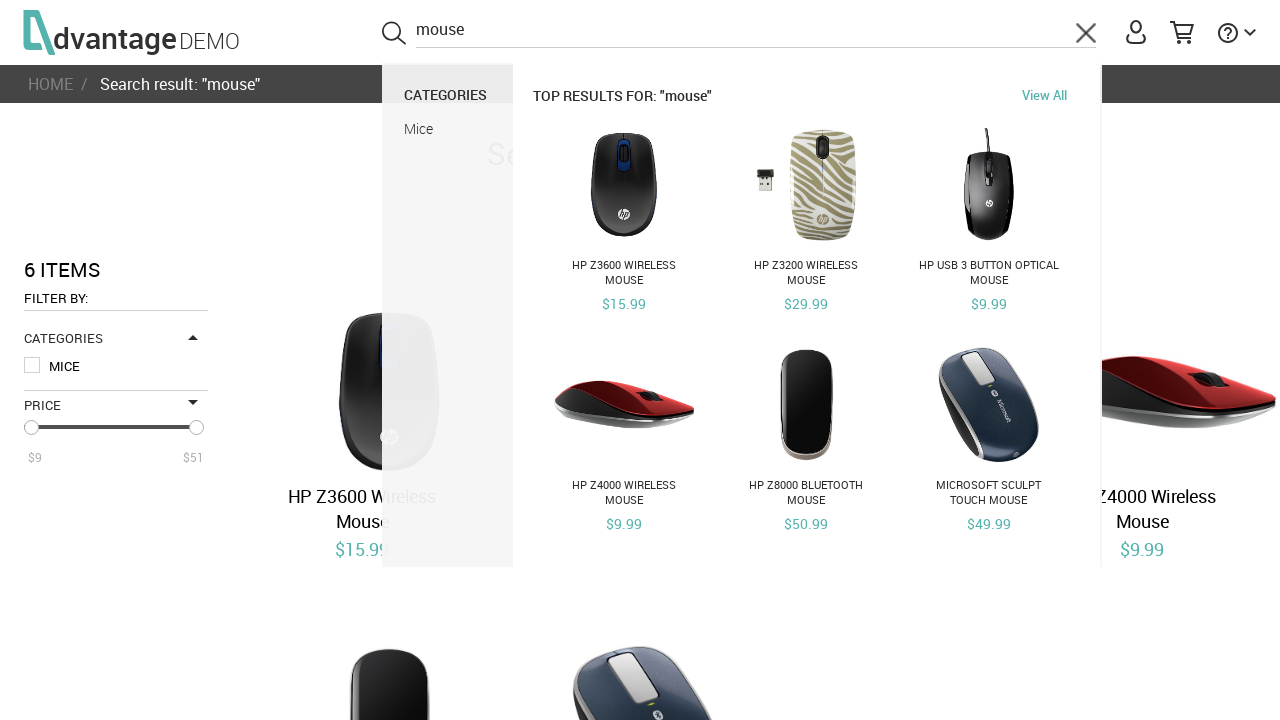